Tests editing a todo item by double-clicking, filling new text, and pressing Enter

Starting URL: https://demo.playwright.dev/todomvc

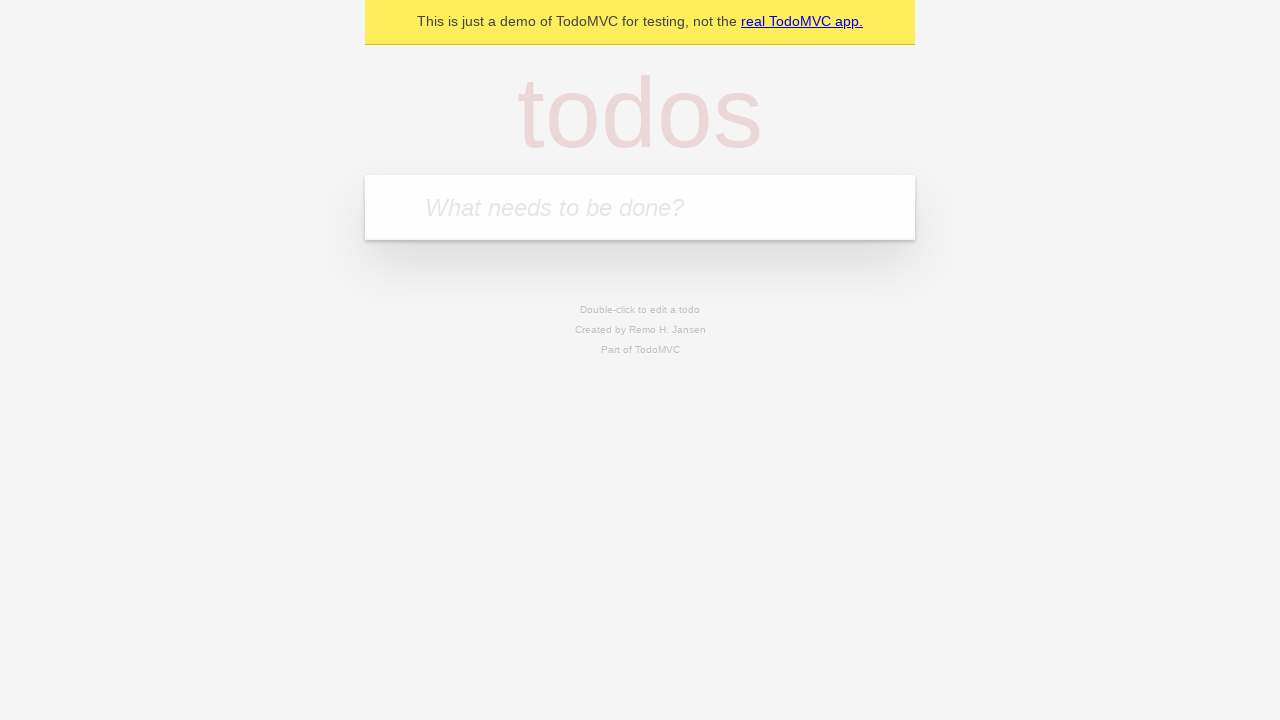

Navigated to TodoMVC demo application
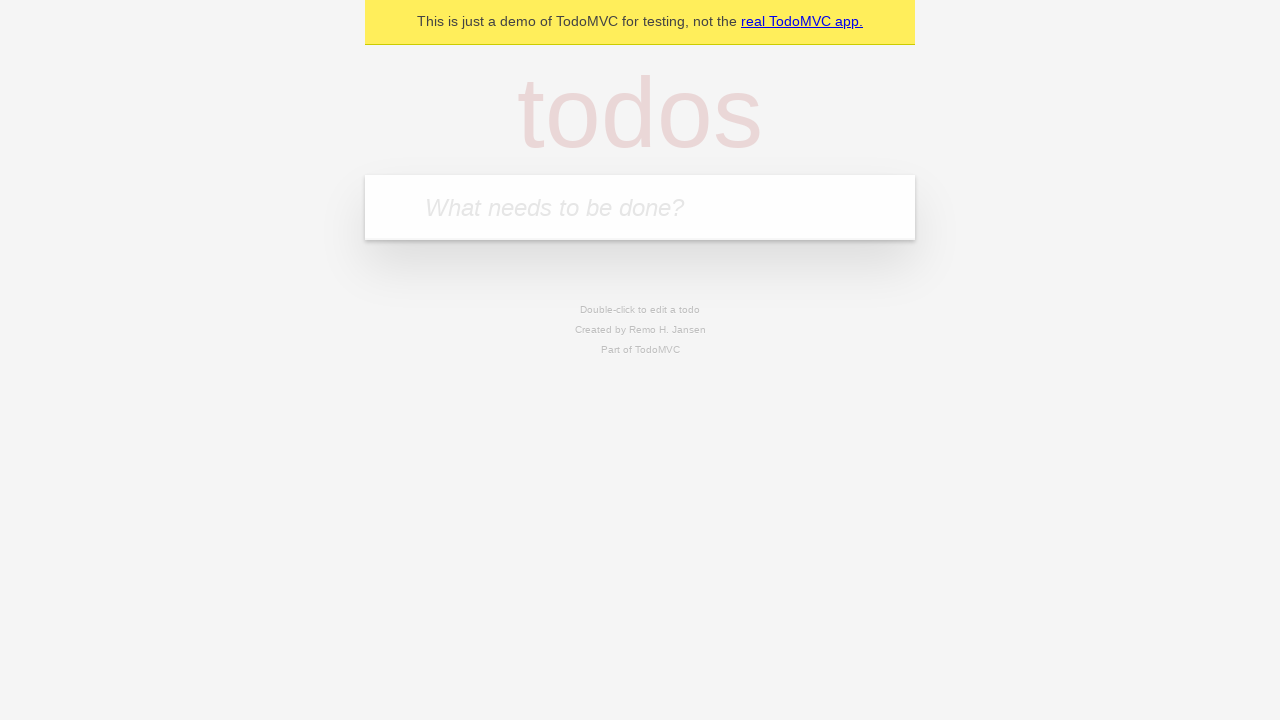

Located the todo input field
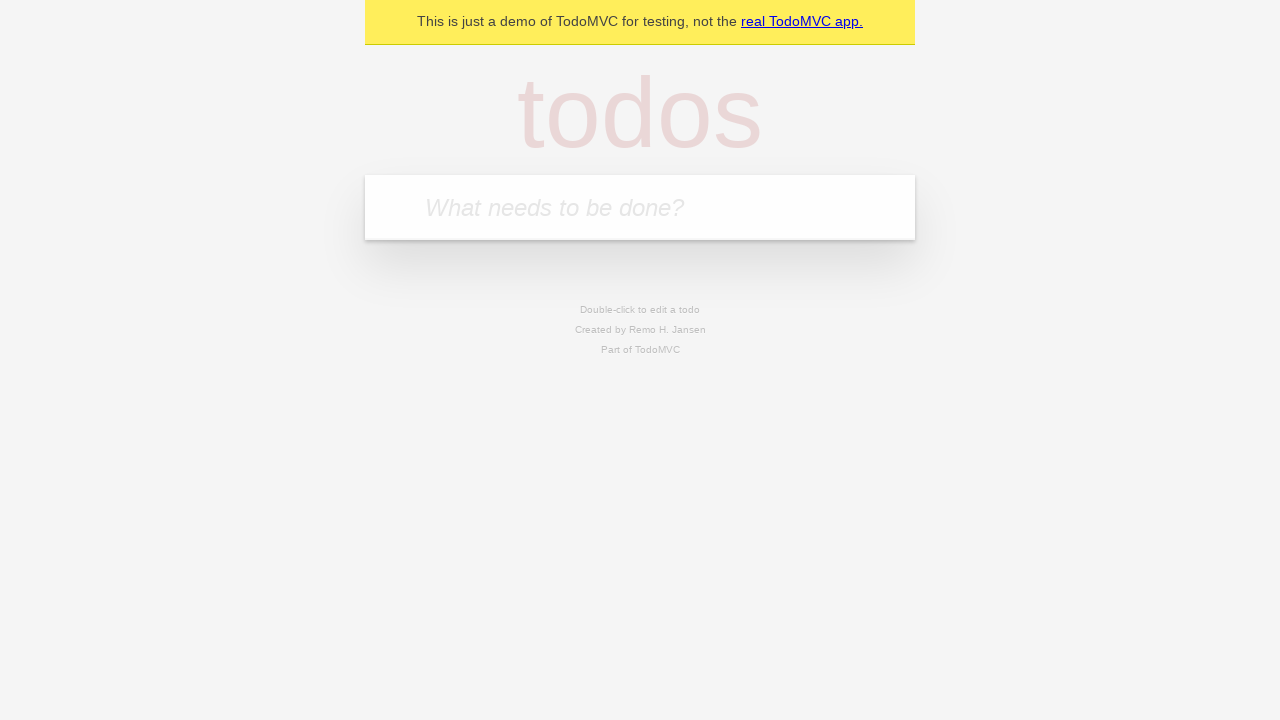

Filled todo input with 'buy some cheese' on internal:attr=[placeholder="What needs to be done?"i]
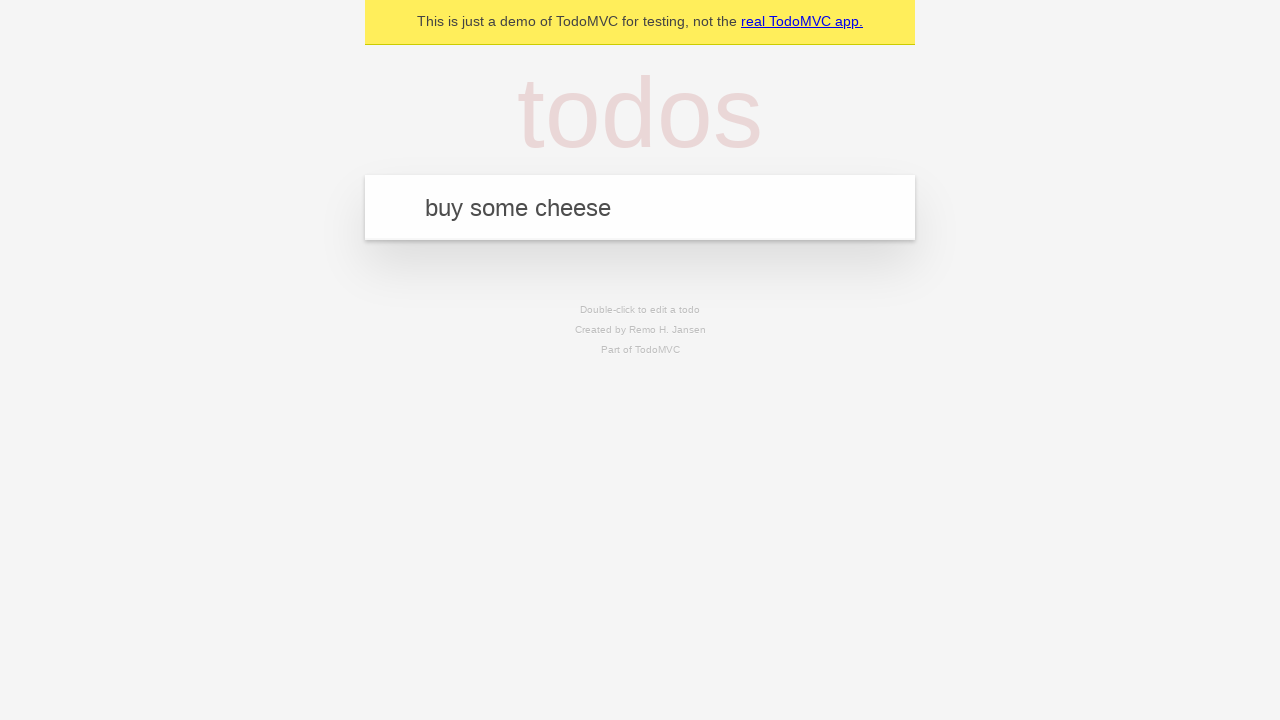

Pressed Enter to create todo 'buy some cheese' on internal:attr=[placeholder="What needs to be done?"i]
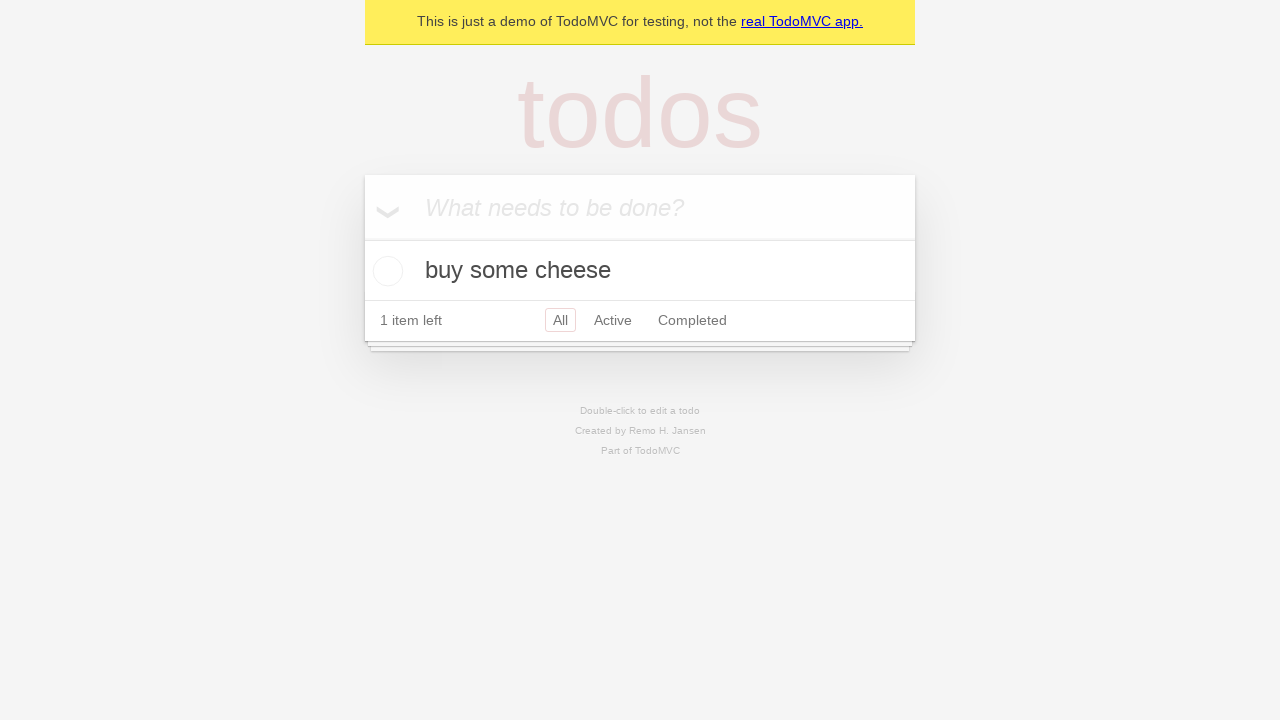

Filled todo input with 'feed the cat' on internal:attr=[placeholder="What needs to be done?"i]
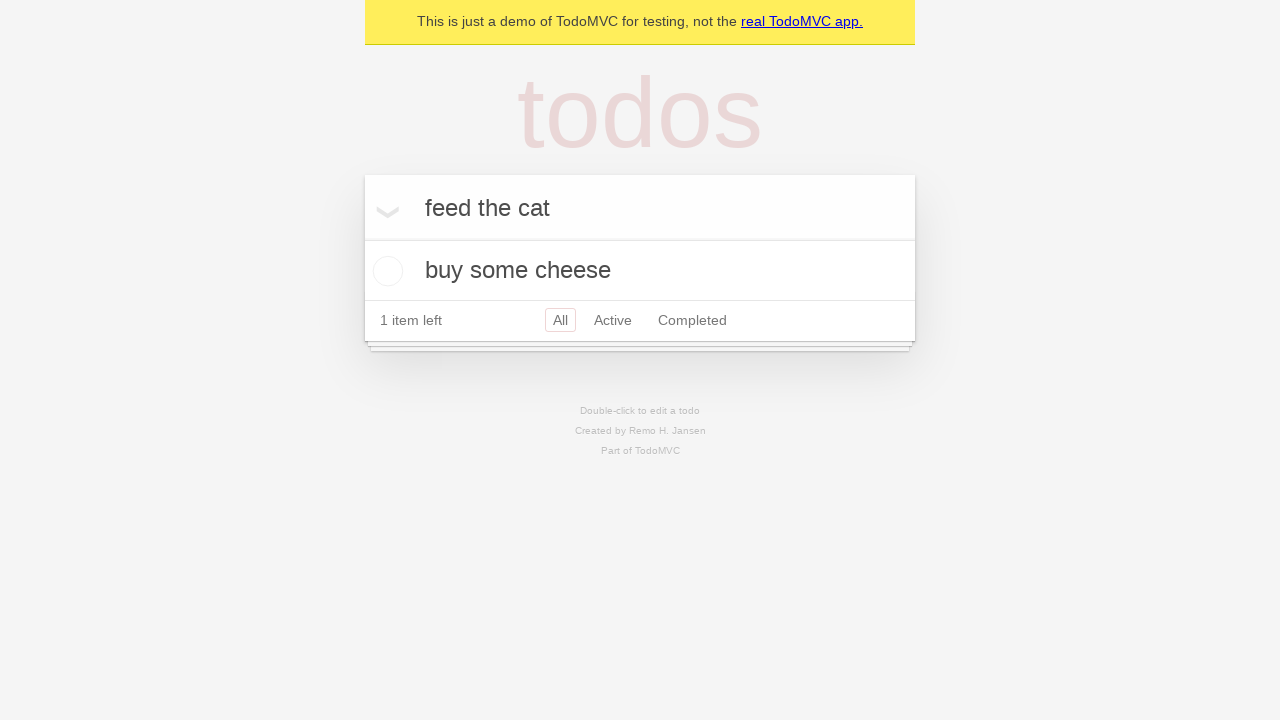

Pressed Enter to create todo 'feed the cat' on internal:attr=[placeholder="What needs to be done?"i]
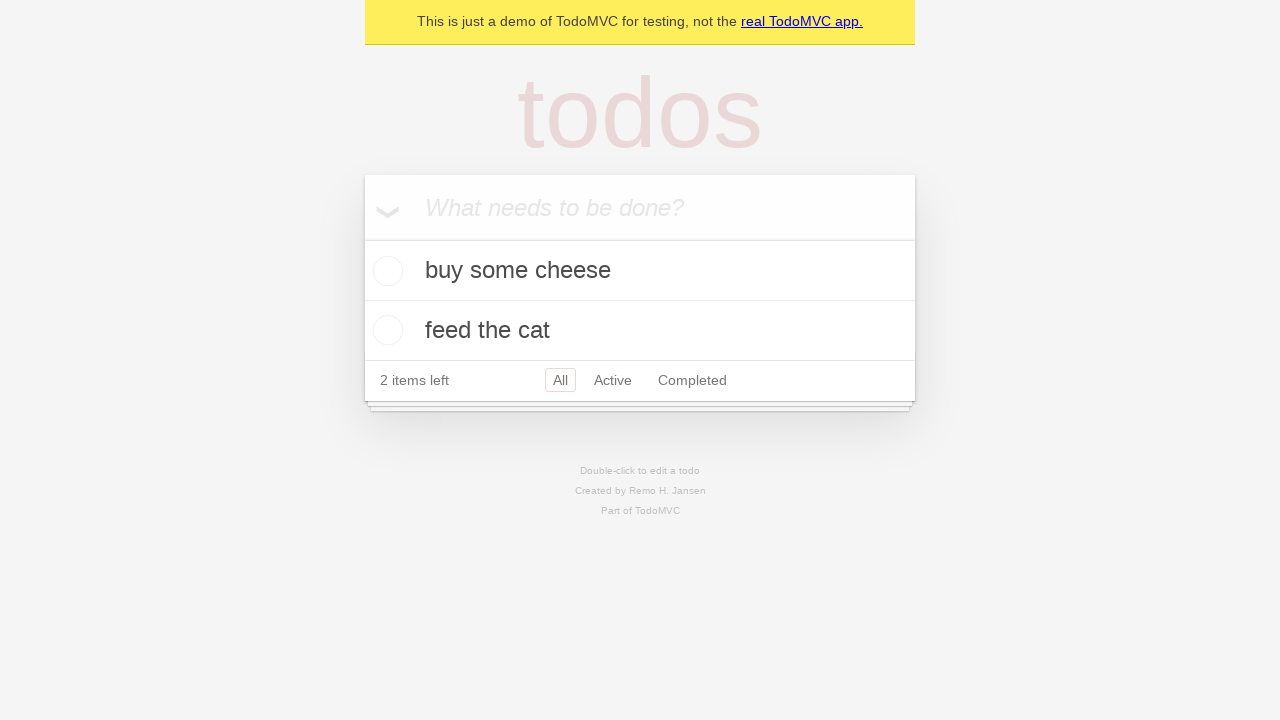

Filled todo input with 'book a doctors appointment' on internal:attr=[placeholder="What needs to be done?"i]
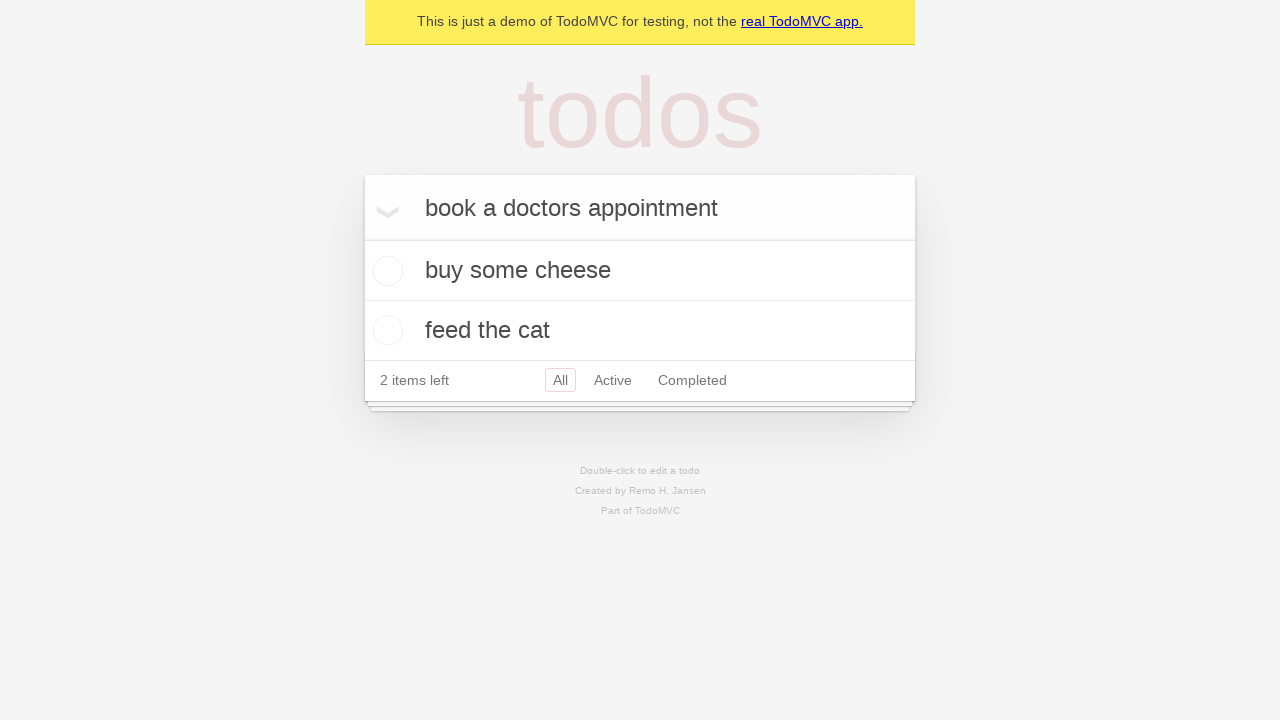

Pressed Enter to create todo 'book a doctors appointment' on internal:attr=[placeholder="What needs to be done?"i]
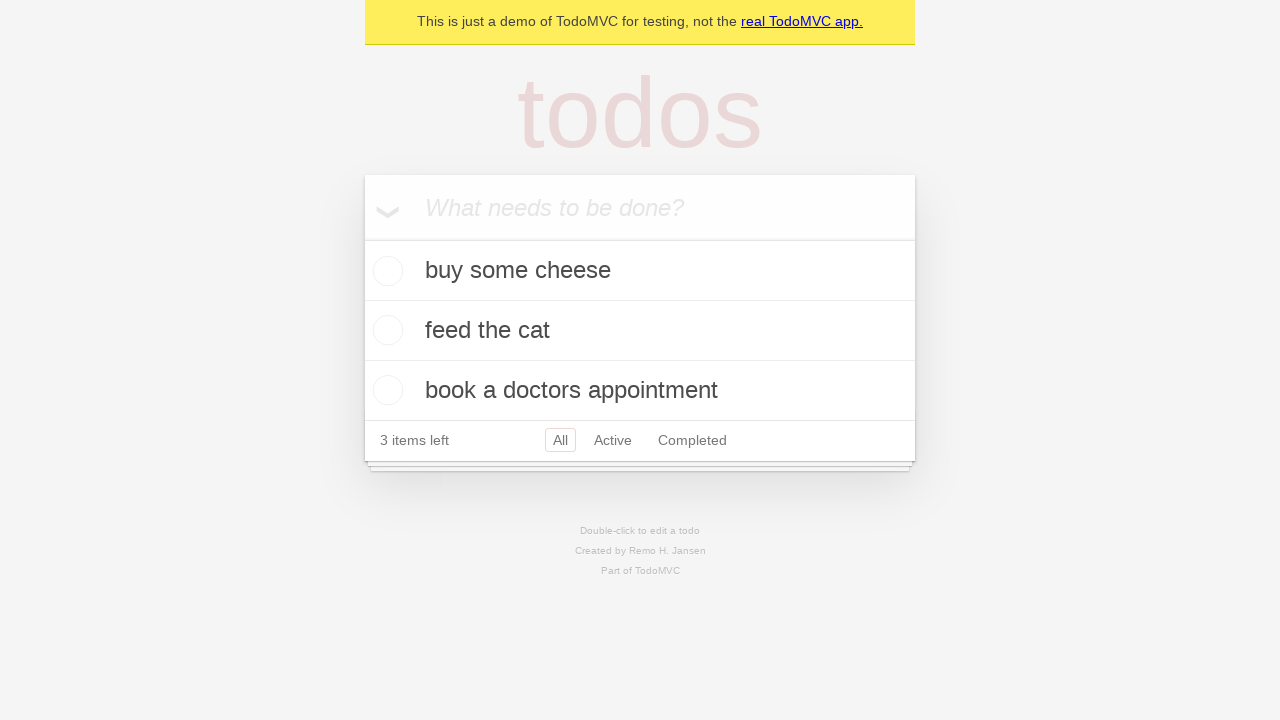

Located all todo items
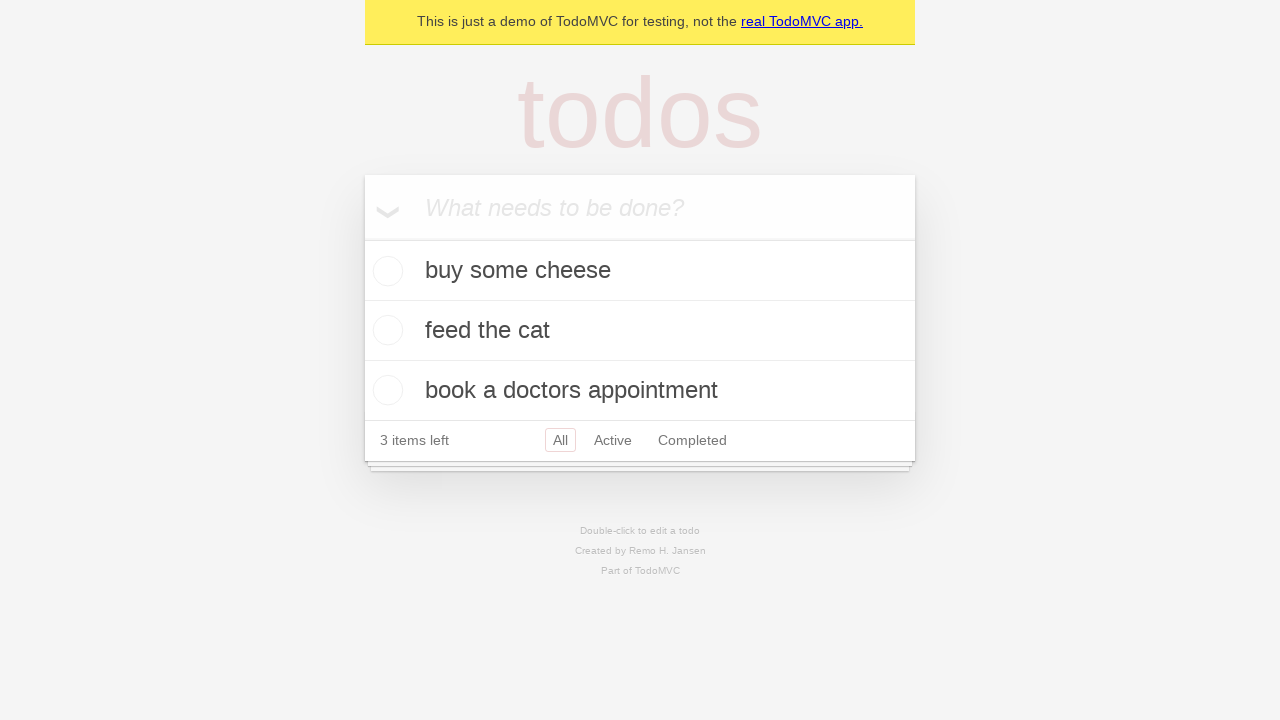

Selected the second todo item
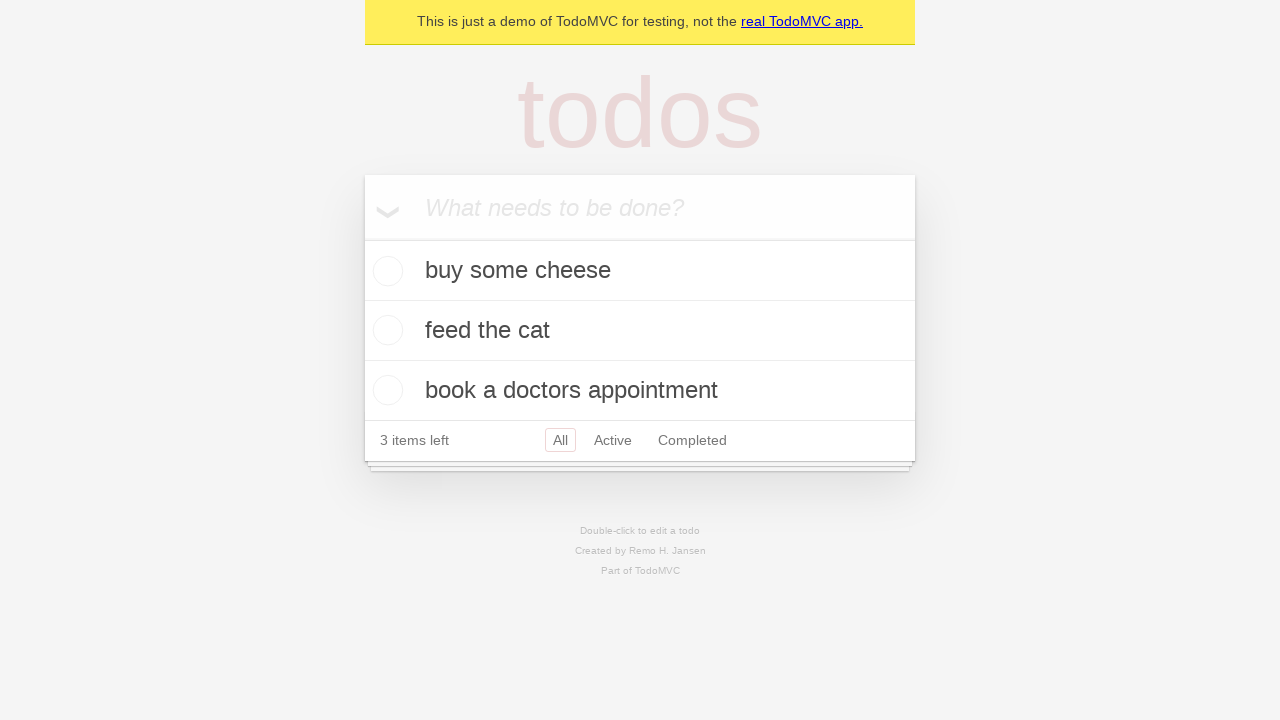

Double-clicked the second todo to enter edit mode at (640, 331) on internal:testid=[data-testid="todo-item"s] >> nth=1
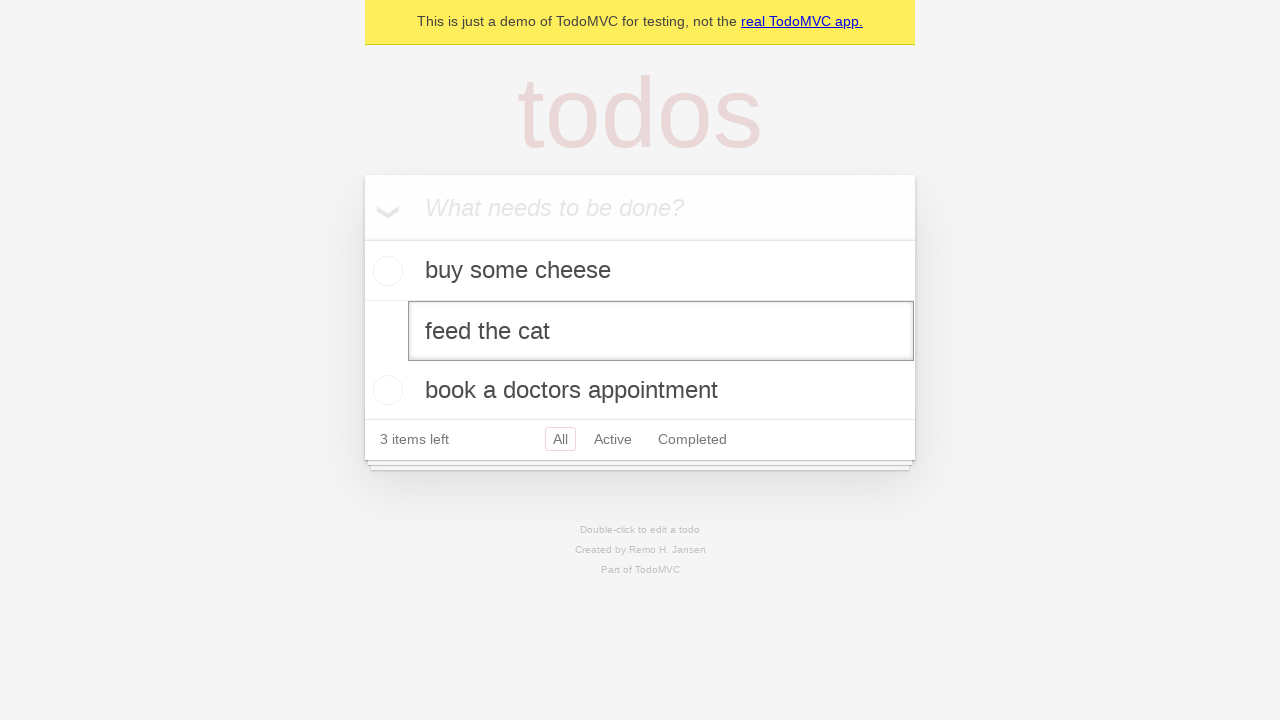

Filled the edit field with new text 'buy some sausages' on internal:testid=[data-testid="todo-item"s] >> nth=1 >> internal:role=textbox[nam
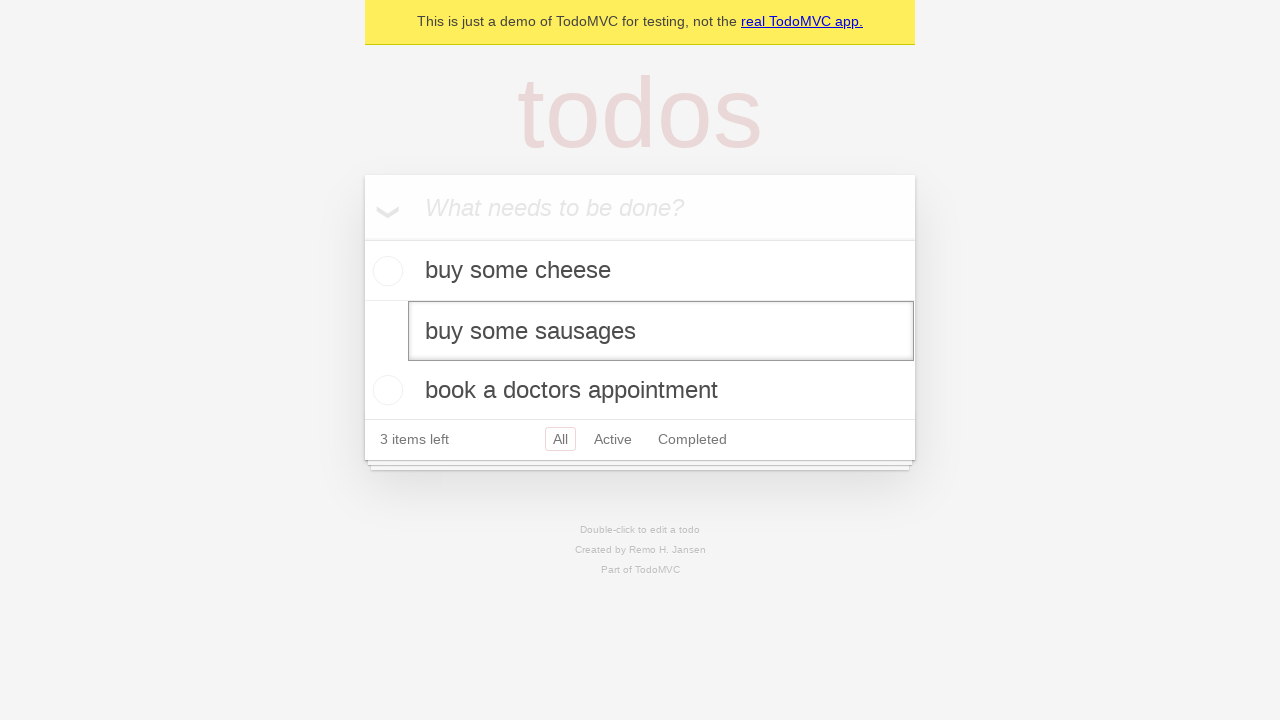

Pressed Enter to confirm the todo edit on internal:testid=[data-testid="todo-item"s] >> nth=1 >> internal:role=textbox[nam
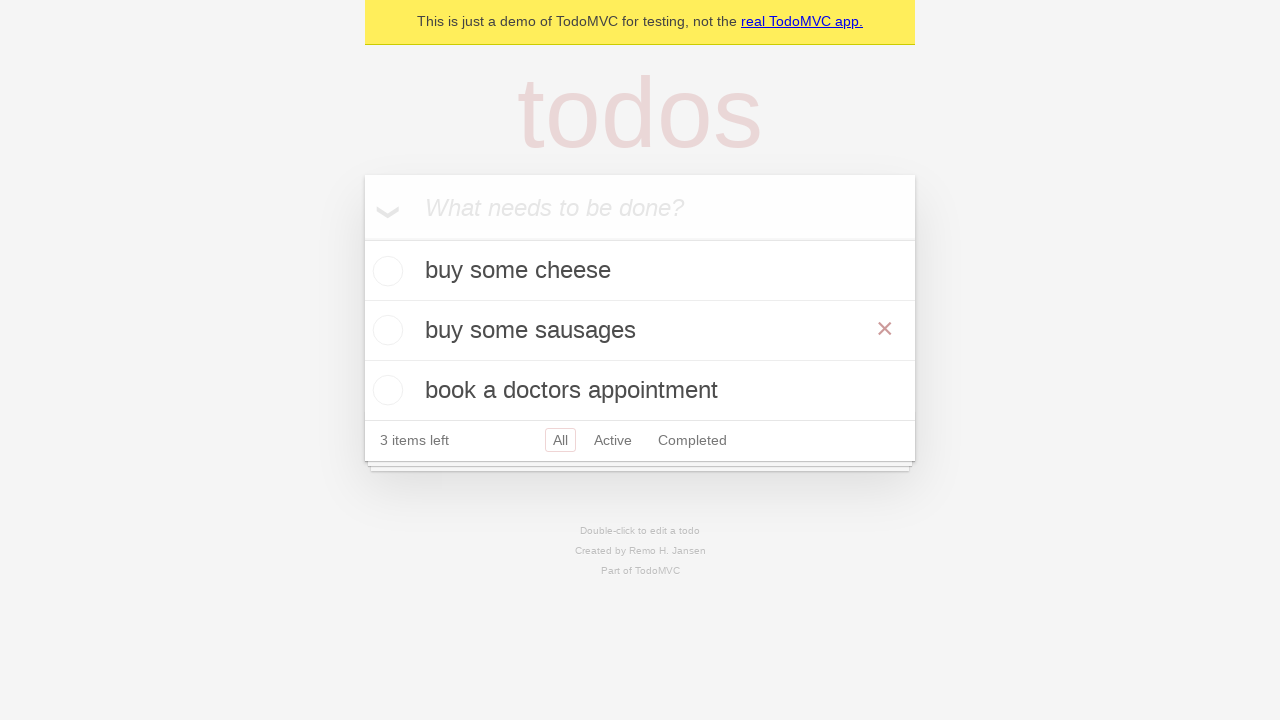

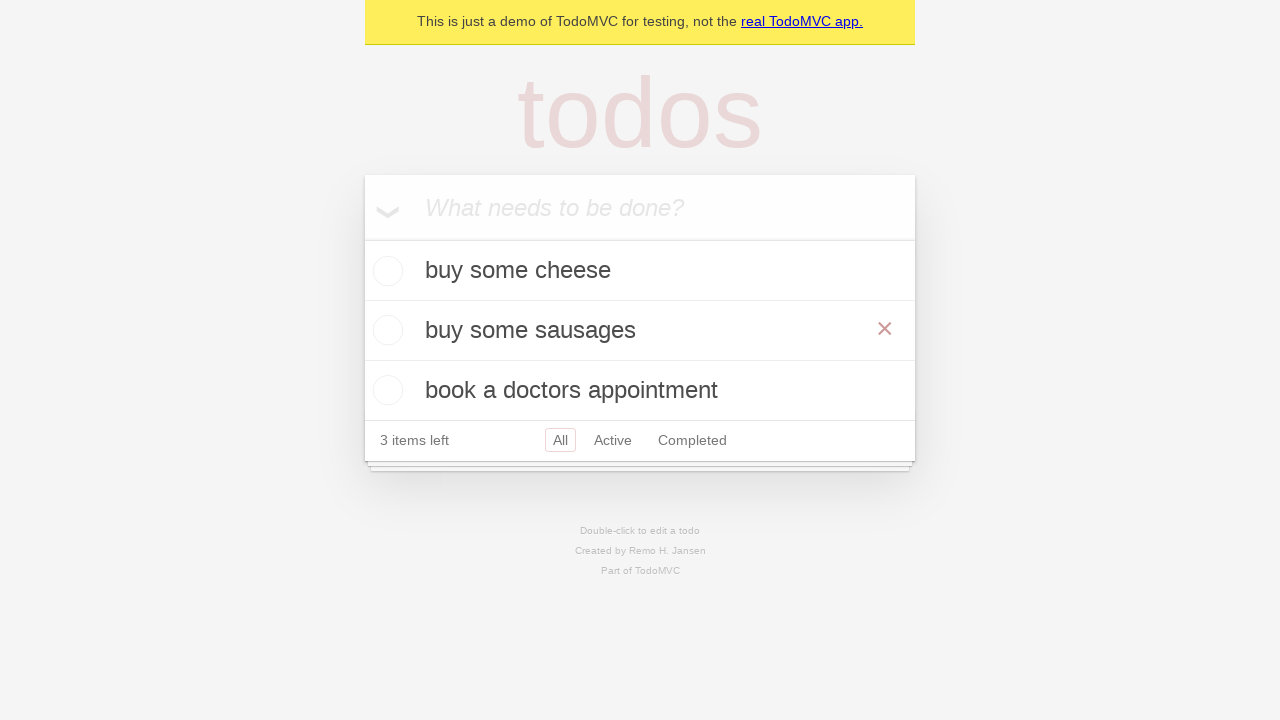